Tests jQuery UI drag and drop functionality by dragging an element and dropping it onto a target, then navigates to the Demos page

Starting URL: https://jqueryui.com/droppable/

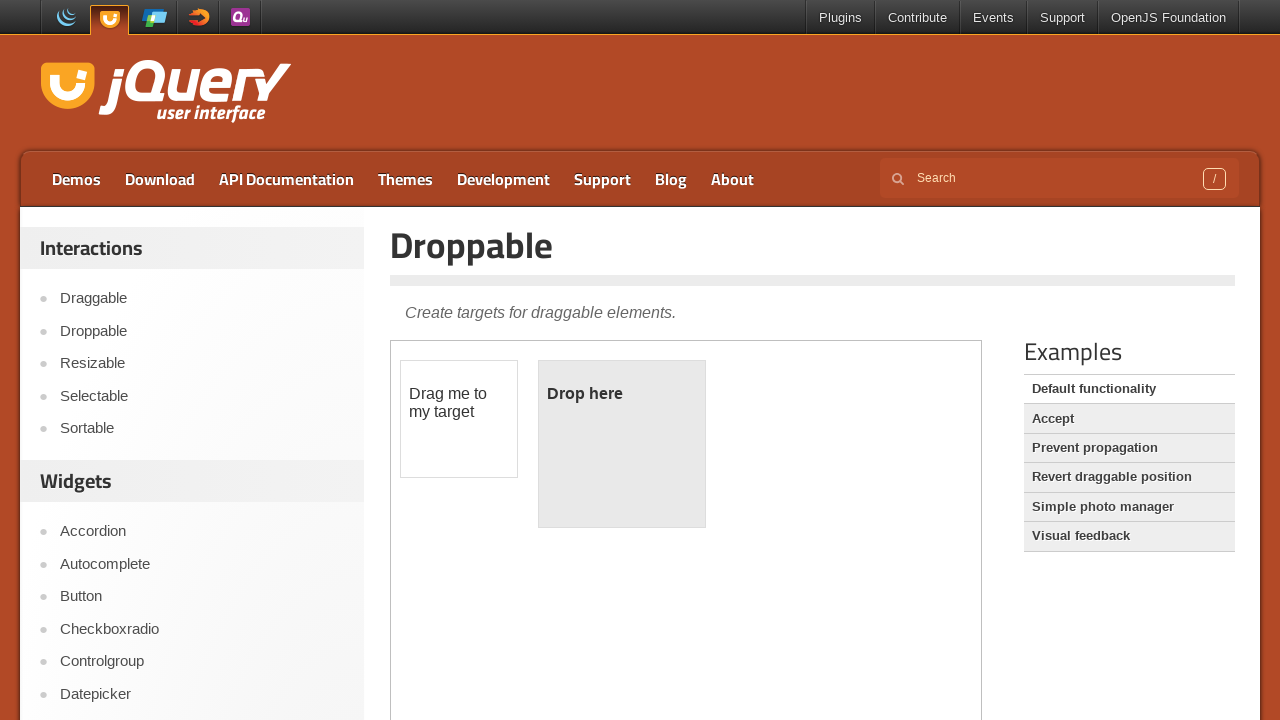

Located iframe containing drag and drop demo
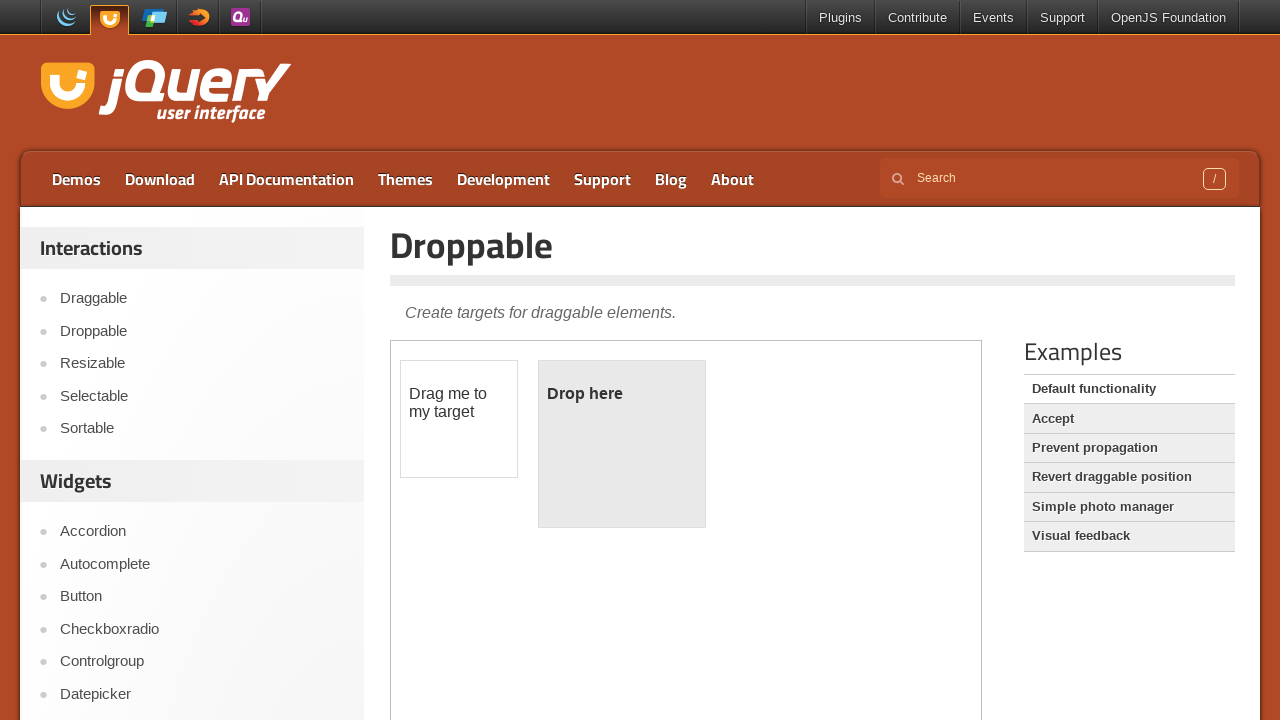

Located draggable element
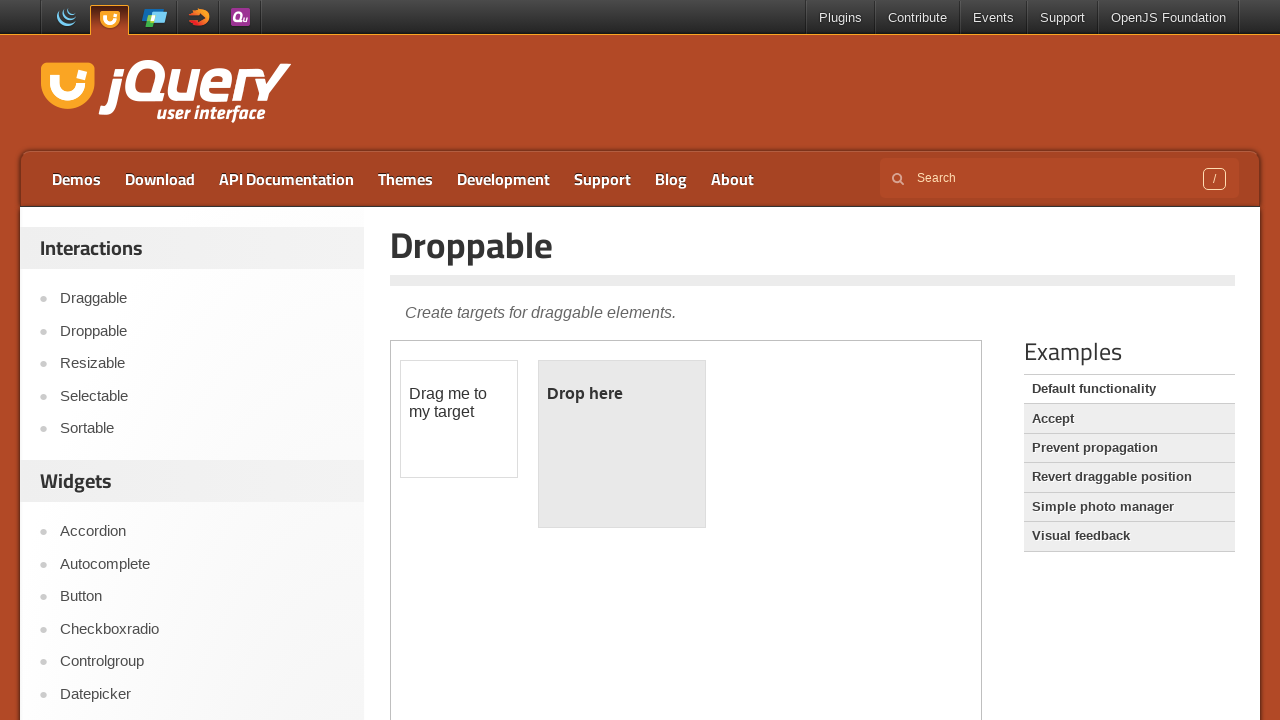

Located droppable target element
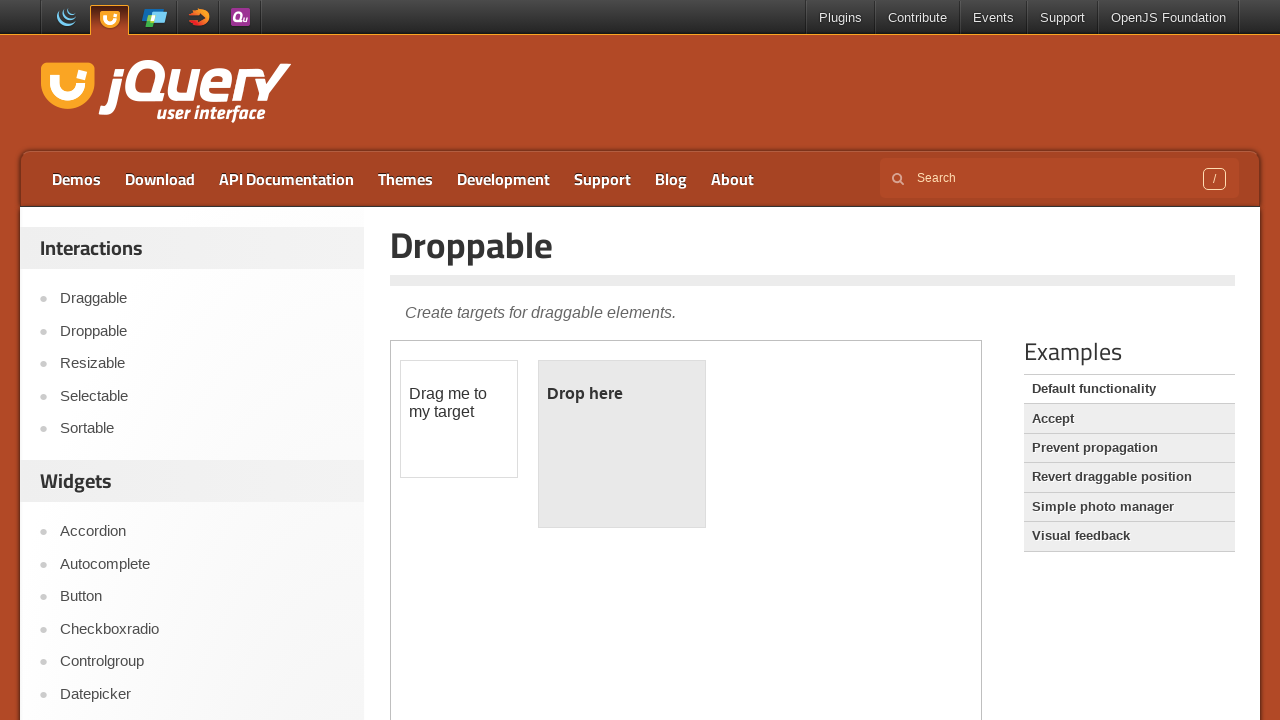

Dragged element onto droppable target at (622, 444)
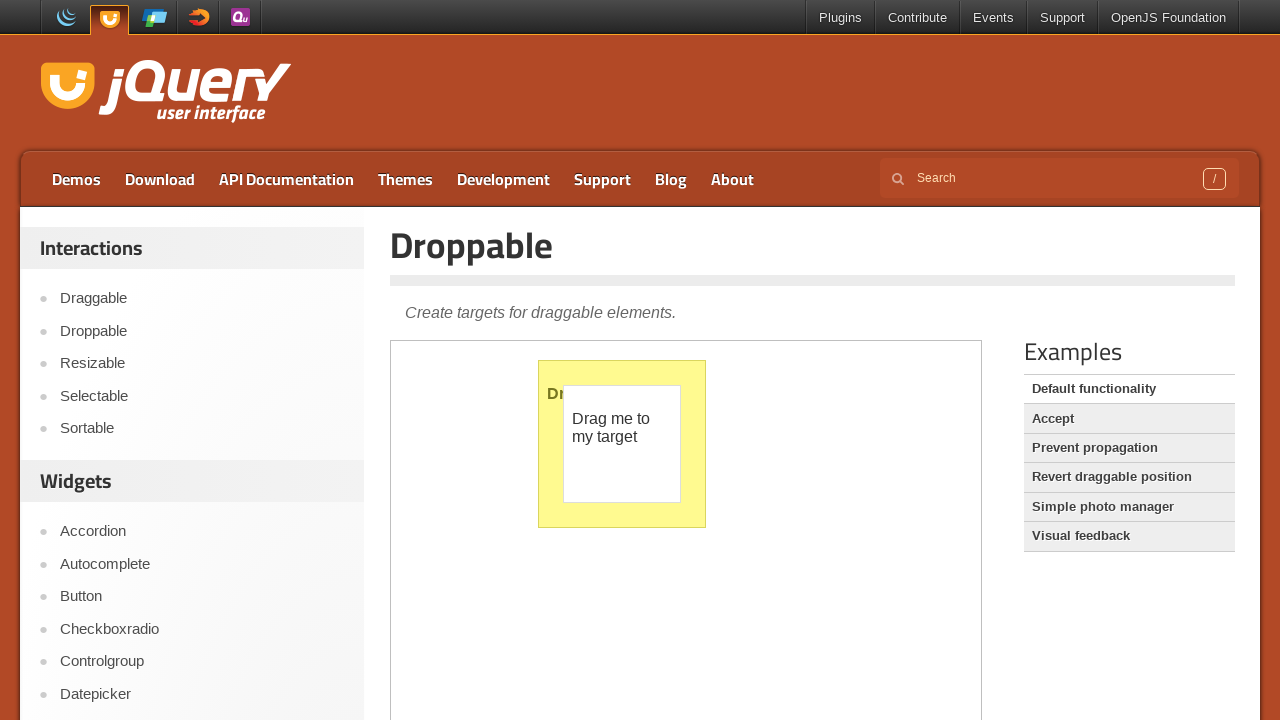

Clicked Demos link to navigate at (76, 179) on a:text('Demos')
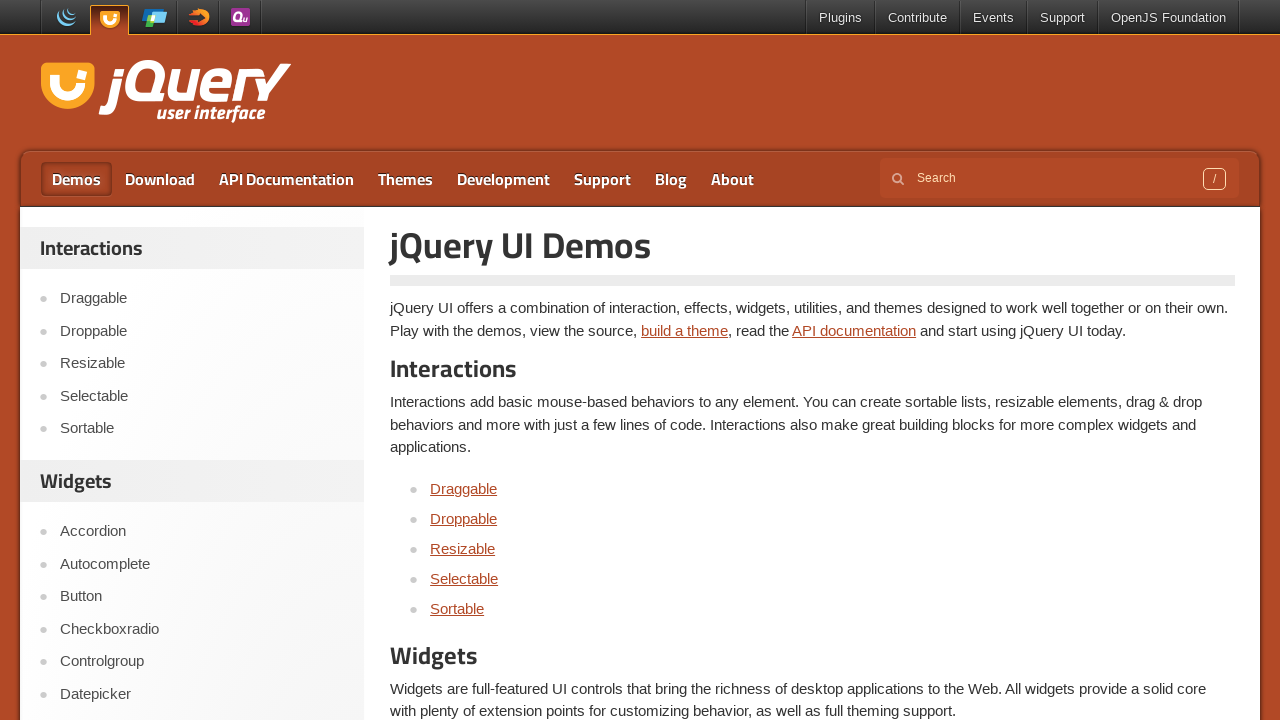

Page loaded successfully after navigation to Demos
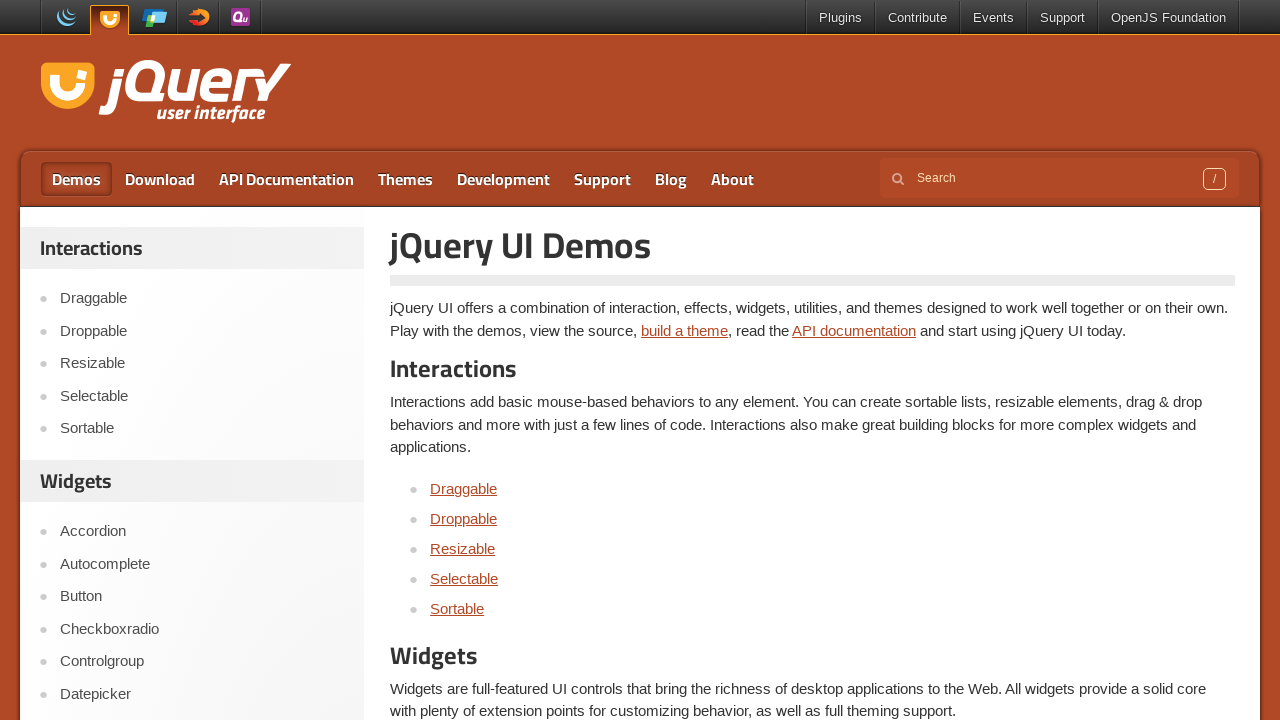

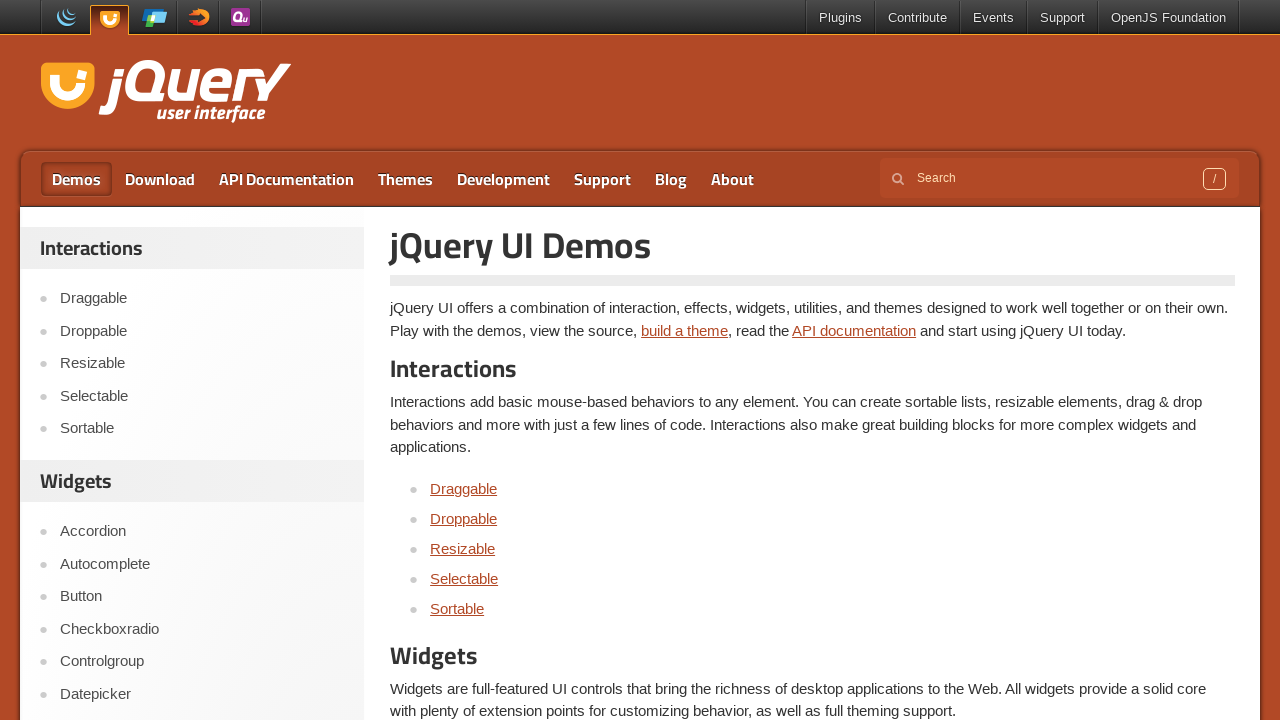